Navigates to W3Schools HTML tables tutorial page and interacts with the sample HTML table to verify table elements are present and accessible

Starting URL: https://www.w3schools.com/html/html_tables.asp

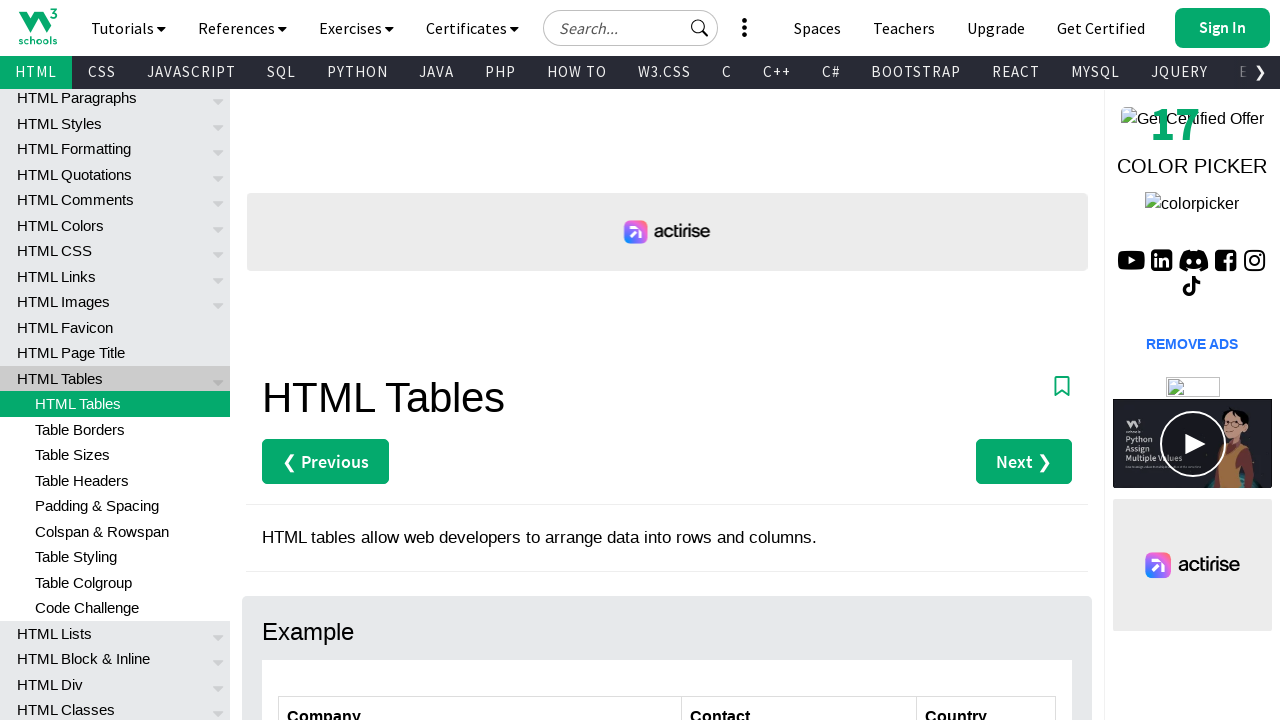

Navigated to W3Schools HTML tables tutorial page
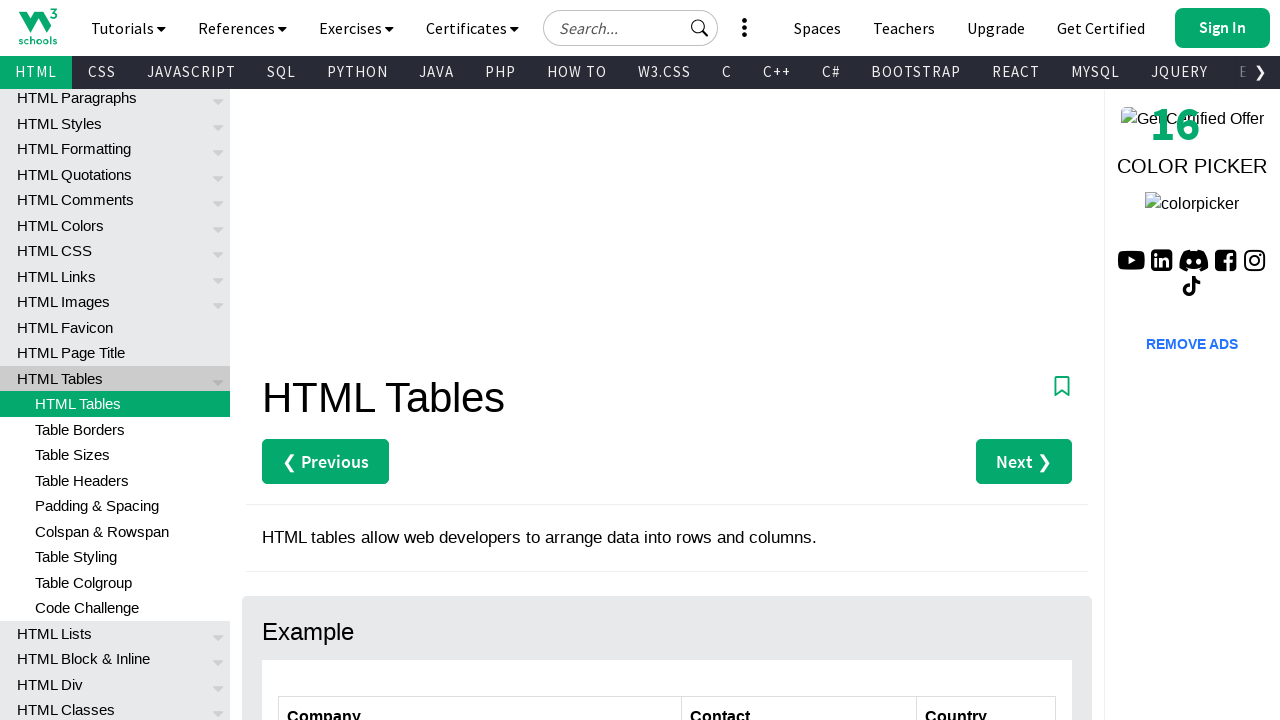

Customers table became visible
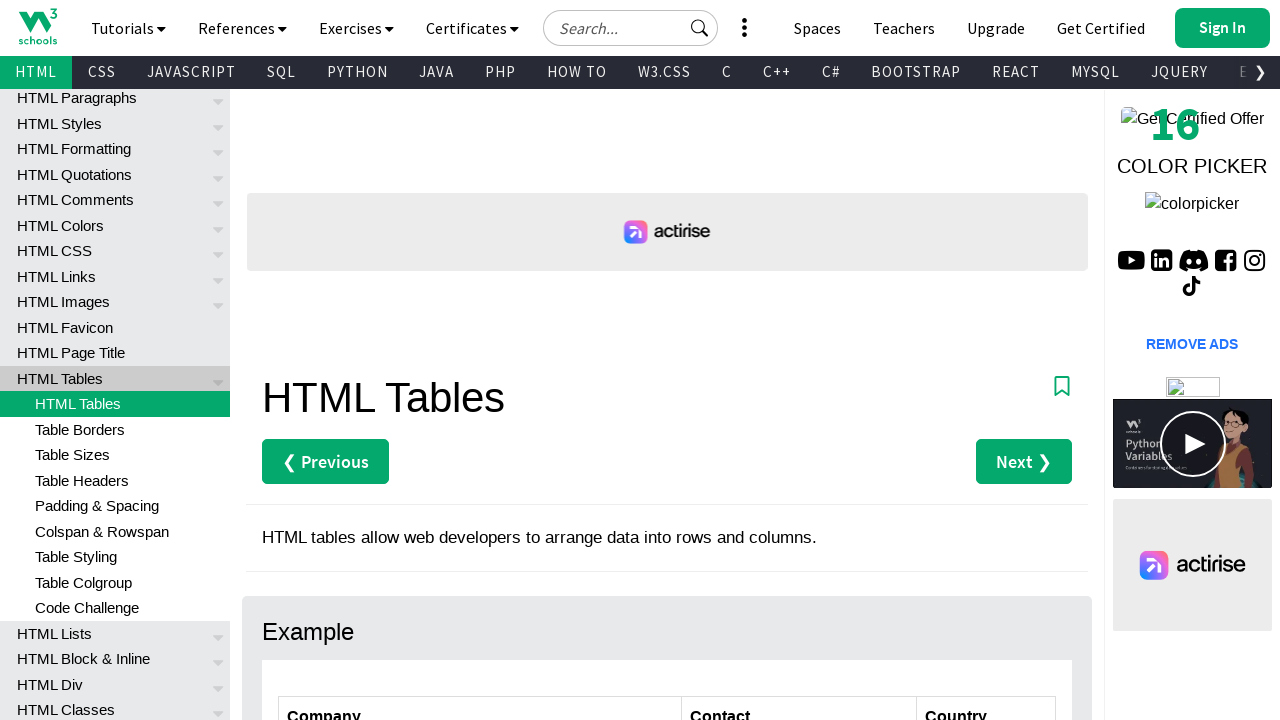

Located the customers table element
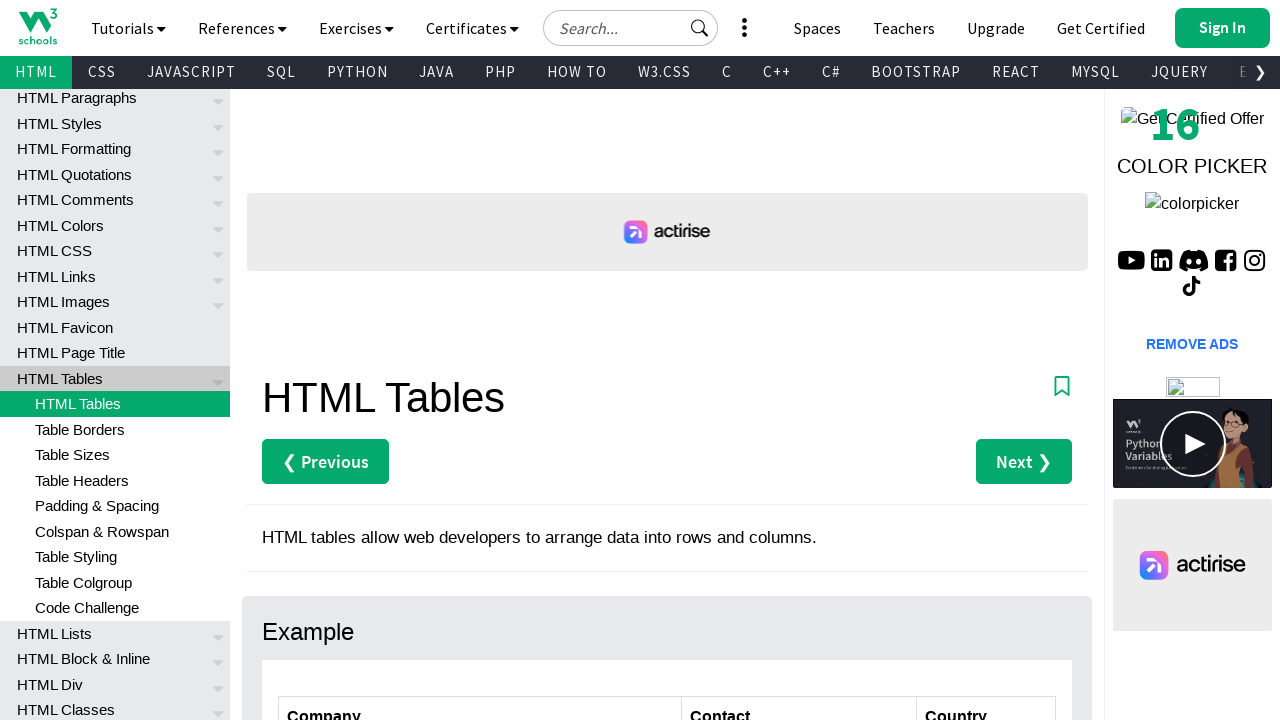

Located all table rows within the customers table
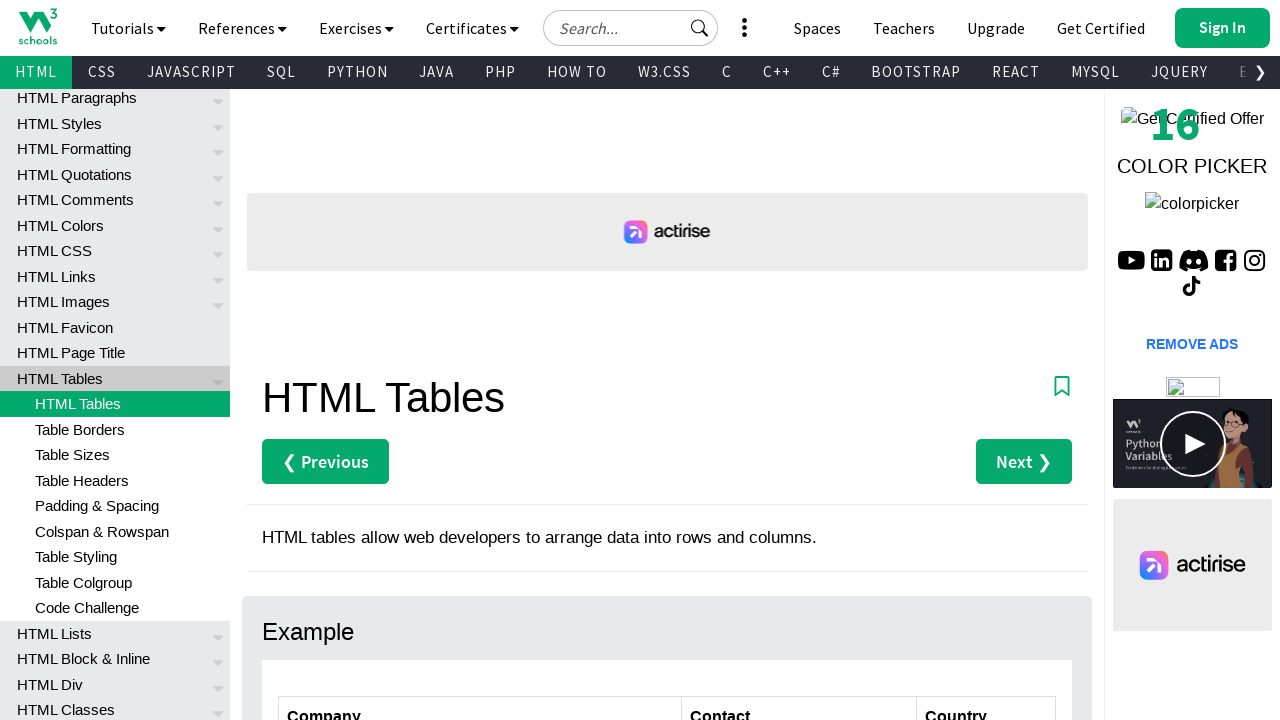

First table row became available
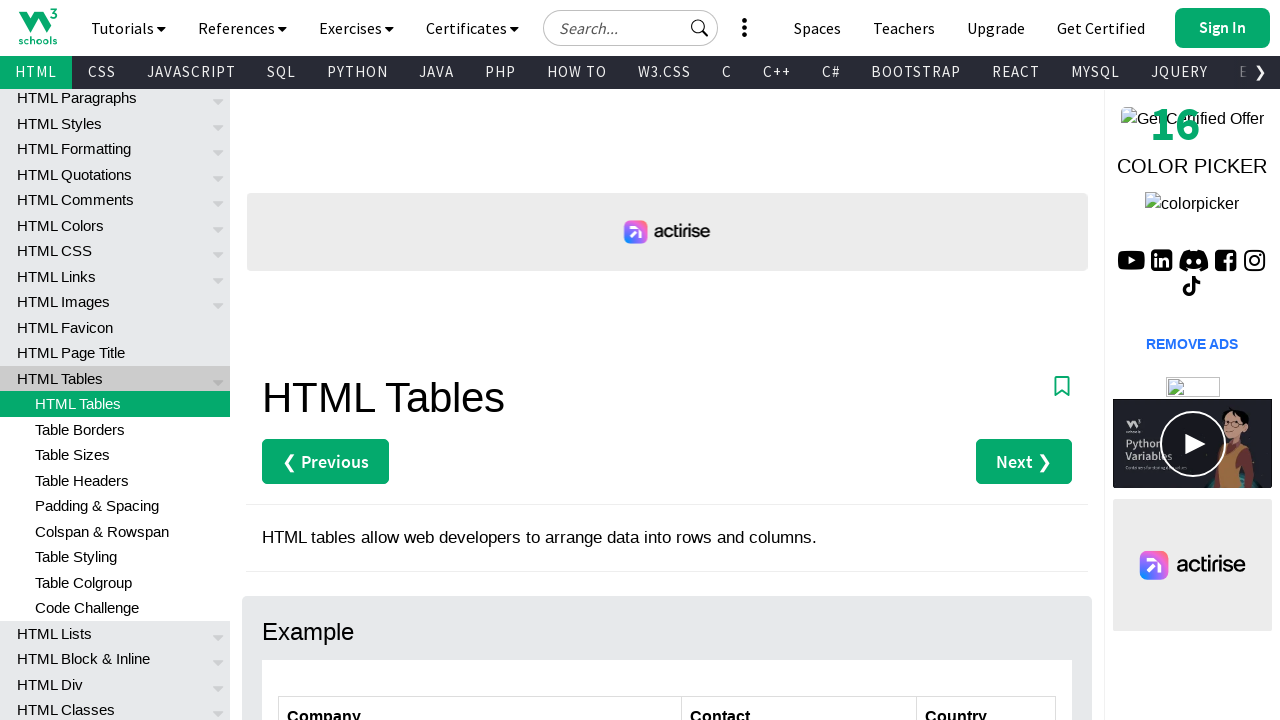

Located first row of the table
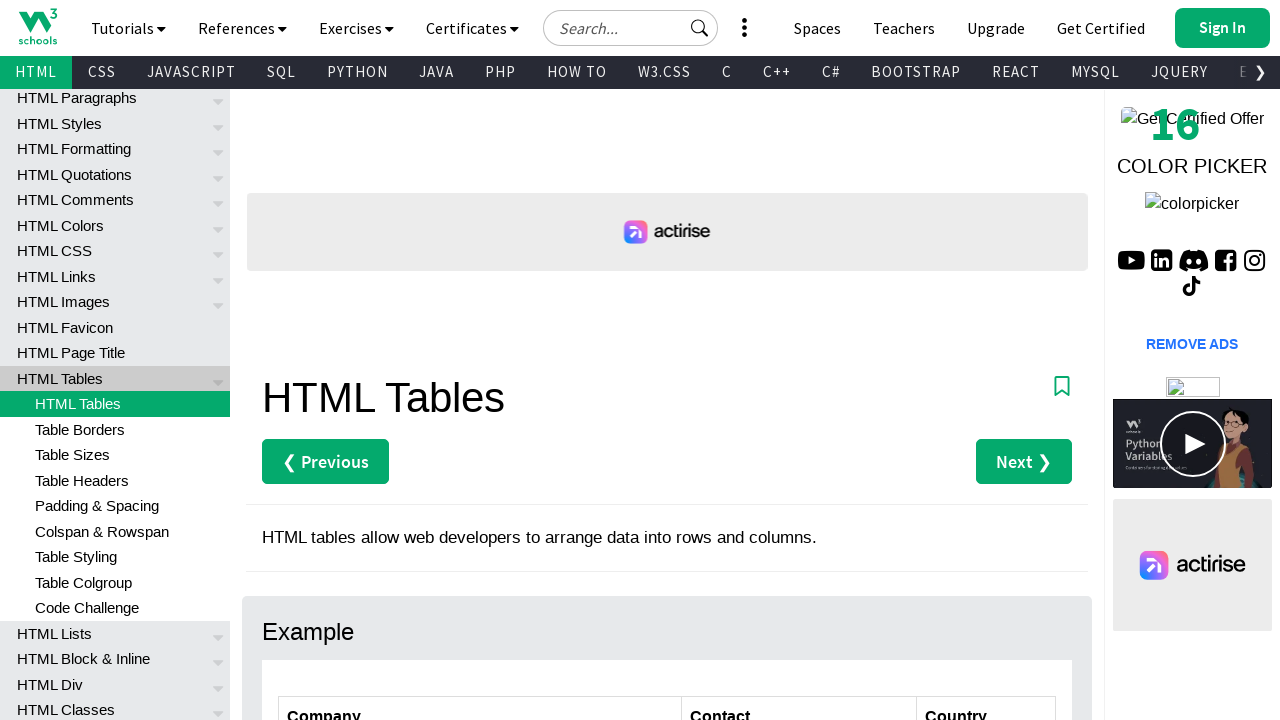

First row of table is ready and accessible
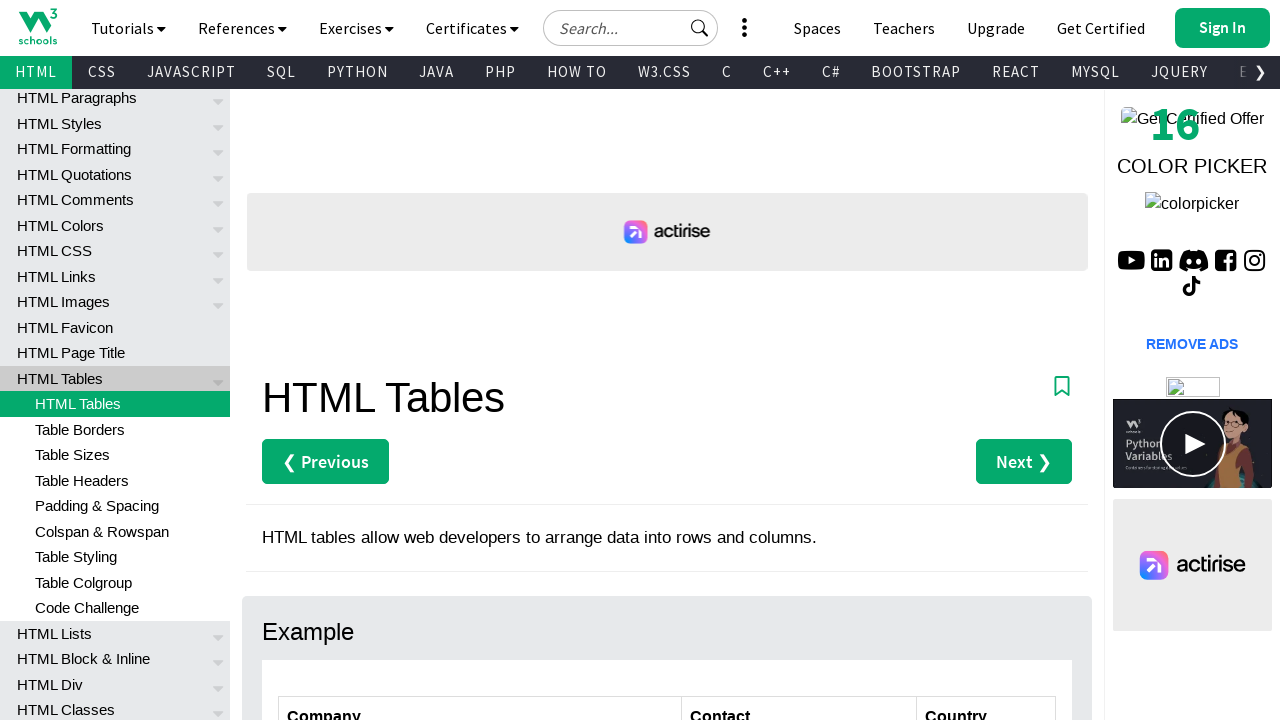

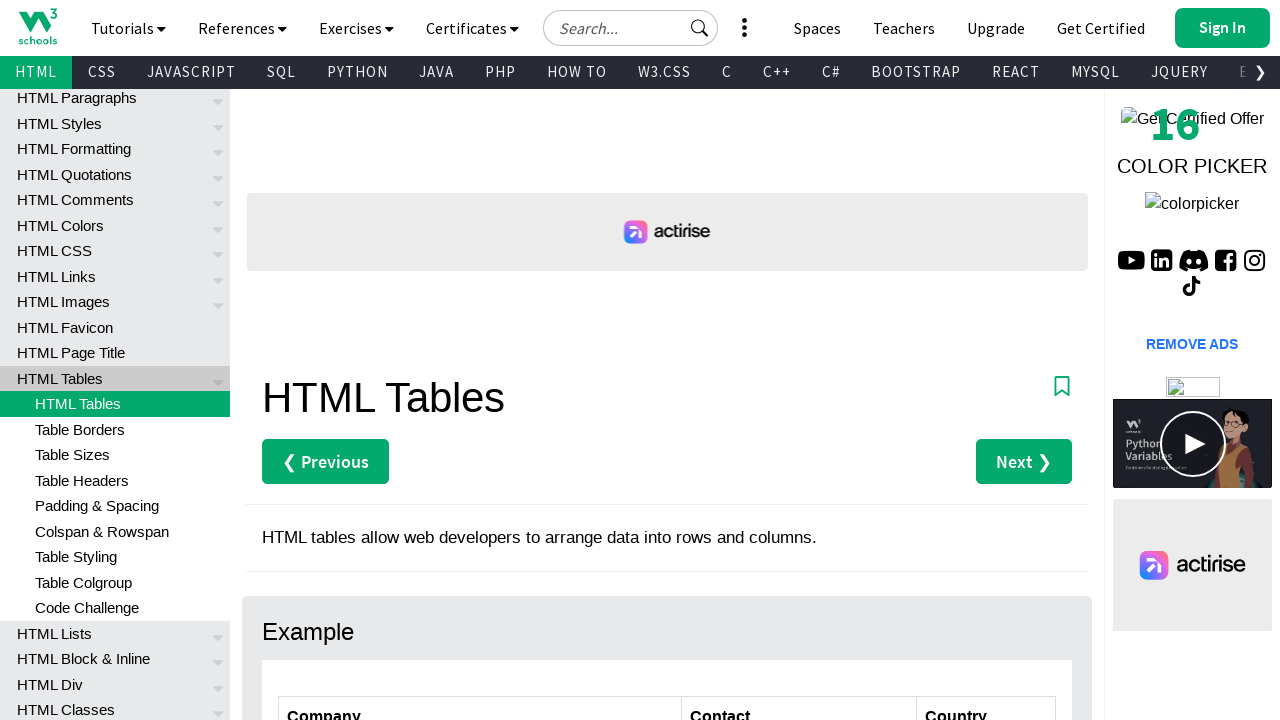